Tests link navigation functionality by finding links in the footer section, opening them in new tabs using Ctrl+Enter, and switching between the opened tabs to verify they load correctly.

Starting URL: http://qaclickacademy.com/practice.php

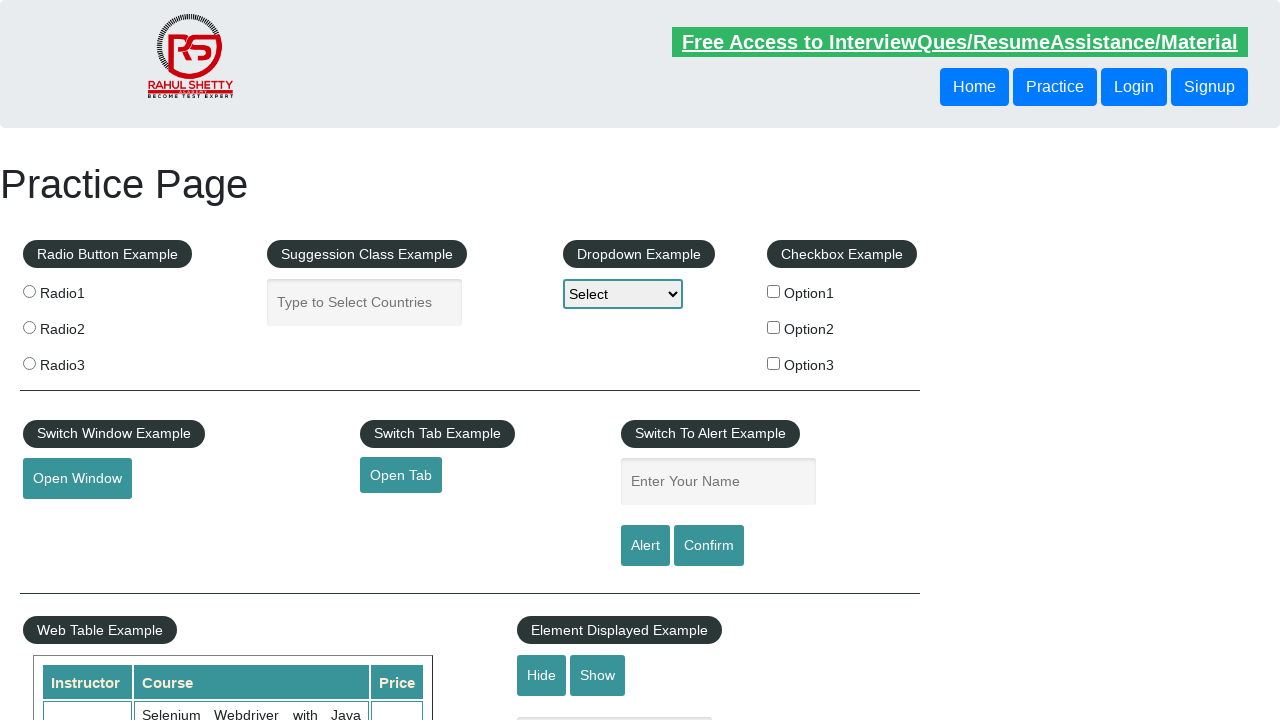

Footer section (#gf-BIG) loaded
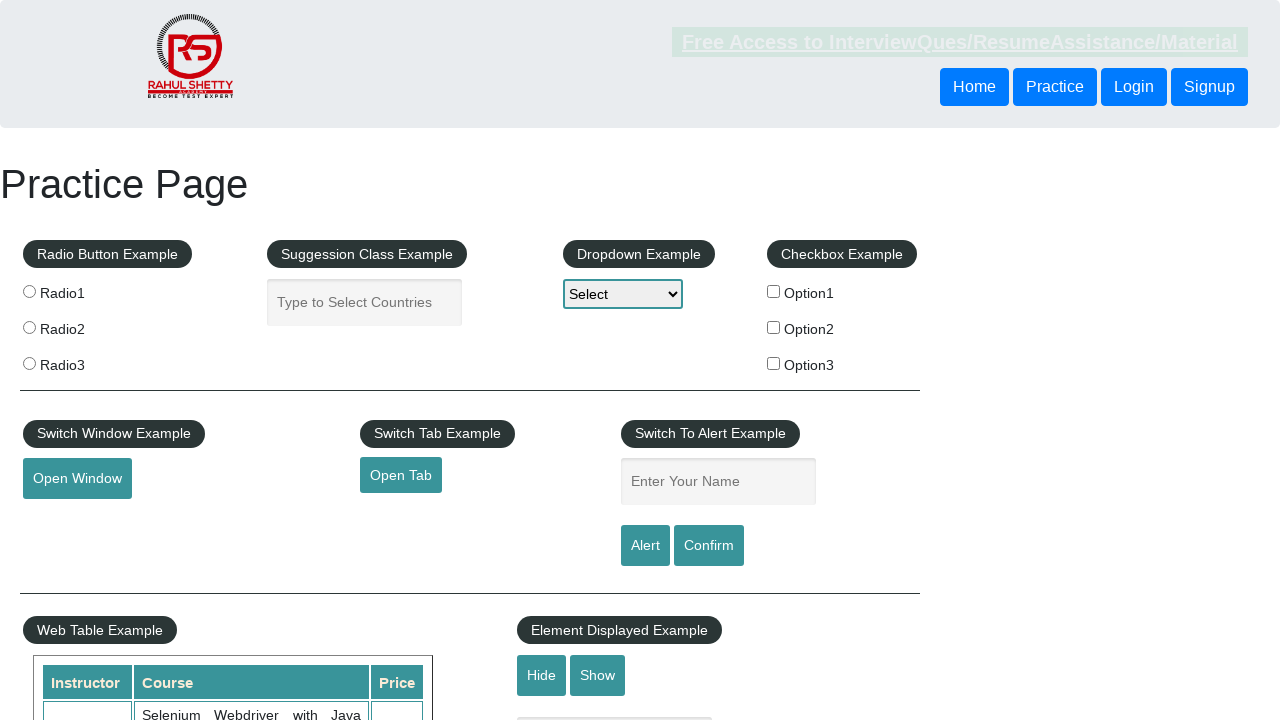

Located first column of footer links
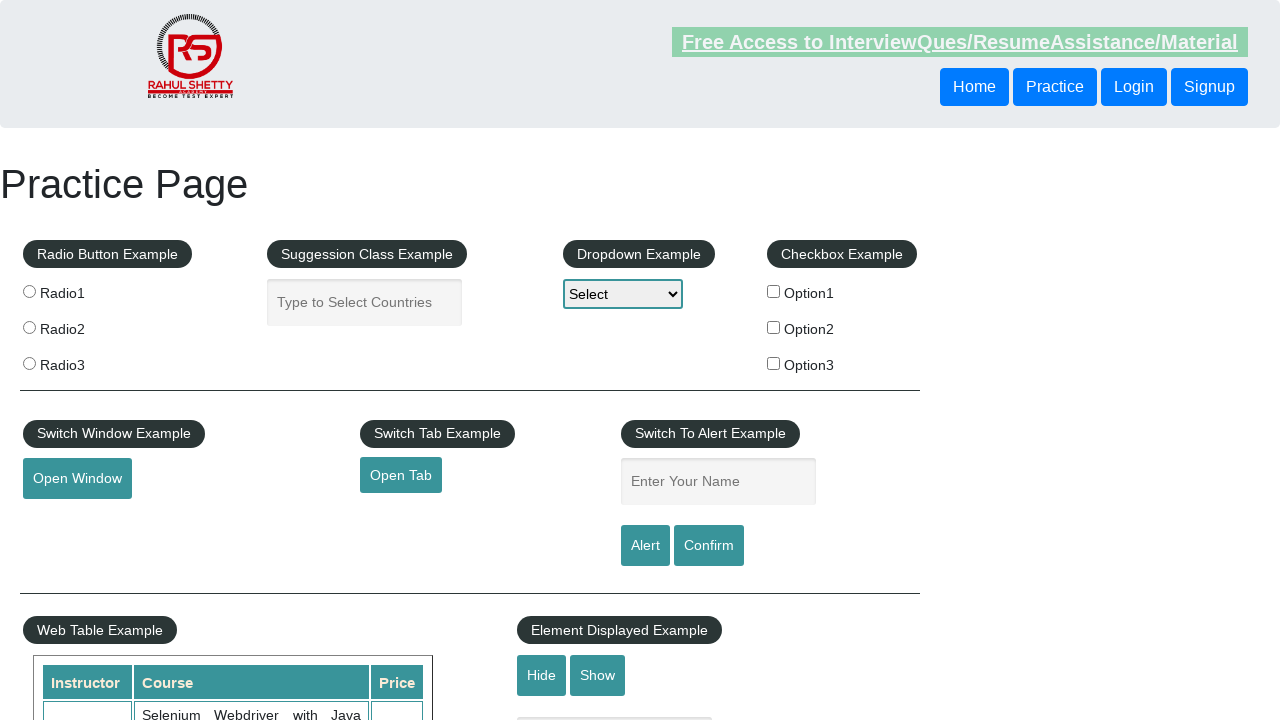

Found 5 links in footer first column
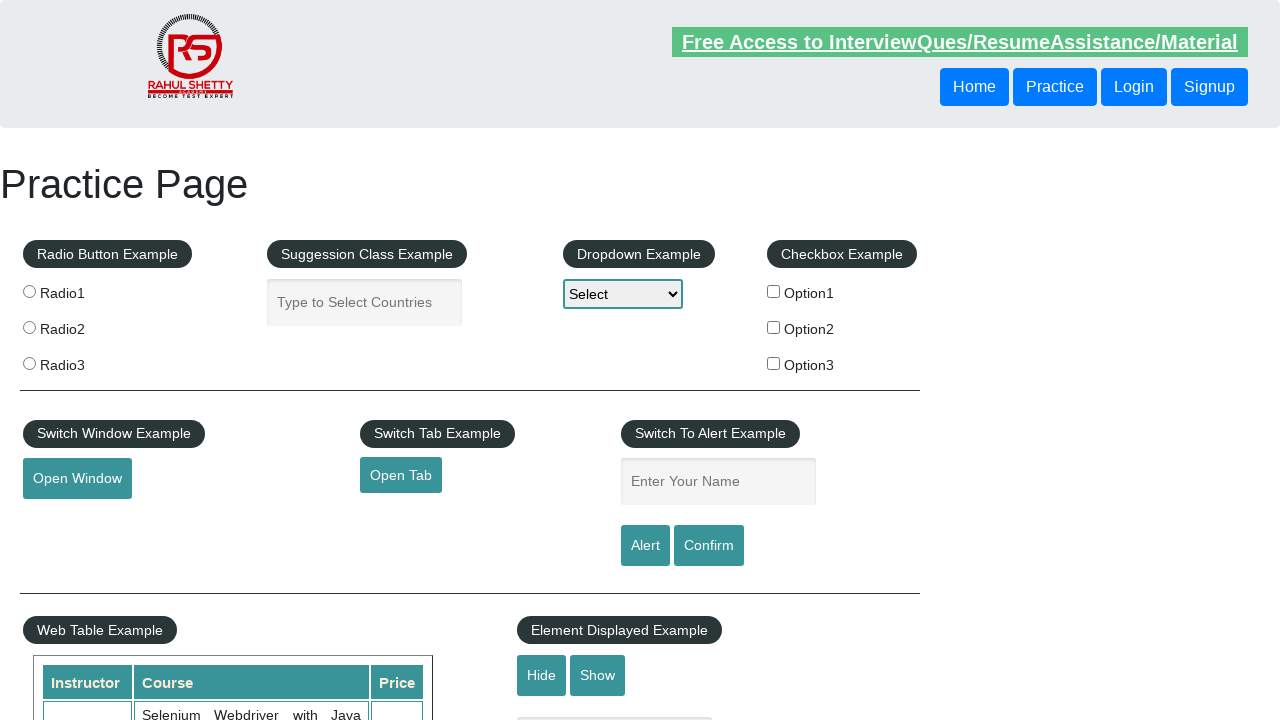

Opened footer link 1 in new tab with Ctrl+Click at (68, 520) on xpath=//div[@id='gf-BIG']//table/tbody/tr/td[1]/ul >> a >> nth=1
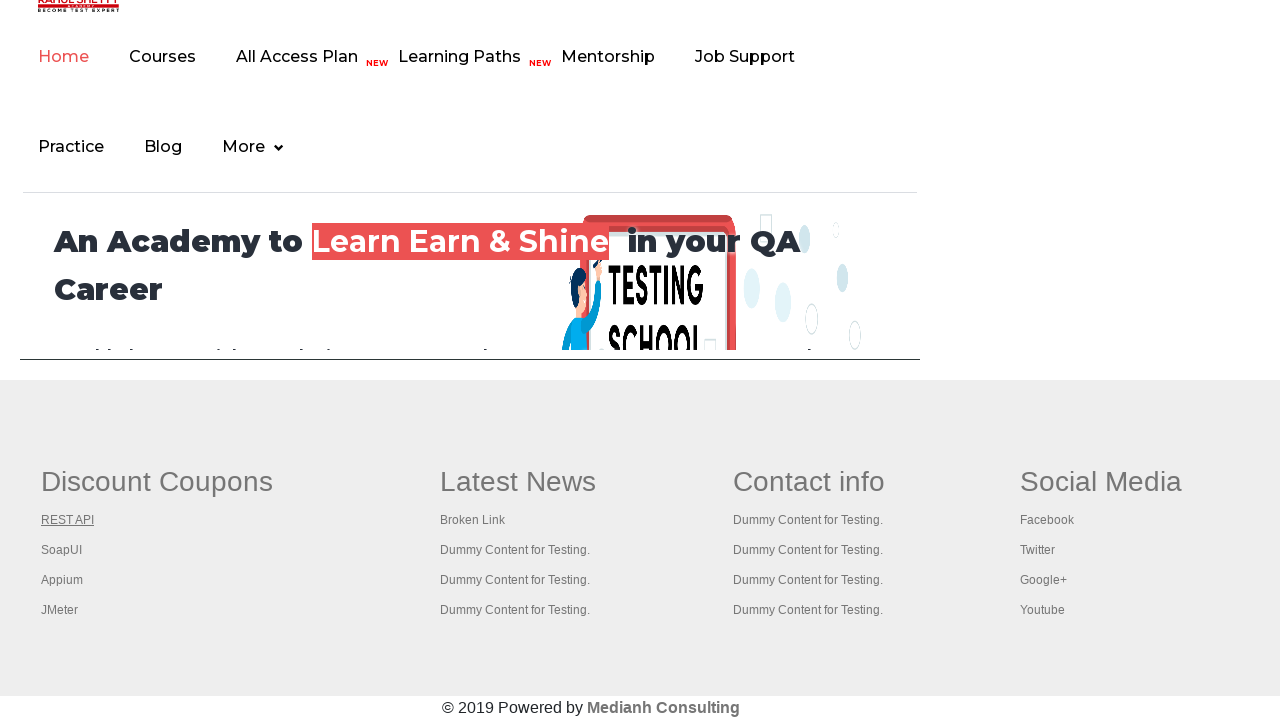

Waited 2 seconds for new tab to load
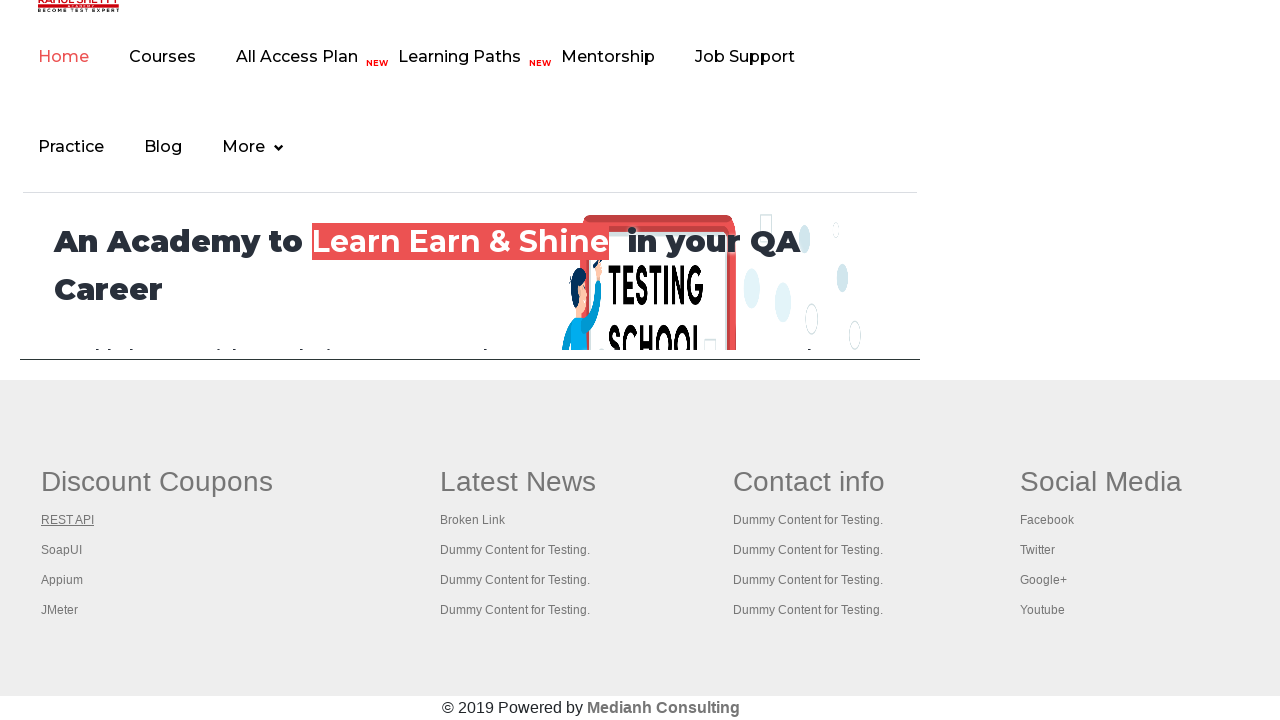

Opened footer link 2 in new tab with Ctrl+Click at (62, 550) on xpath=//div[@id='gf-BIG']//table/tbody/tr/td[1]/ul >> a >> nth=2
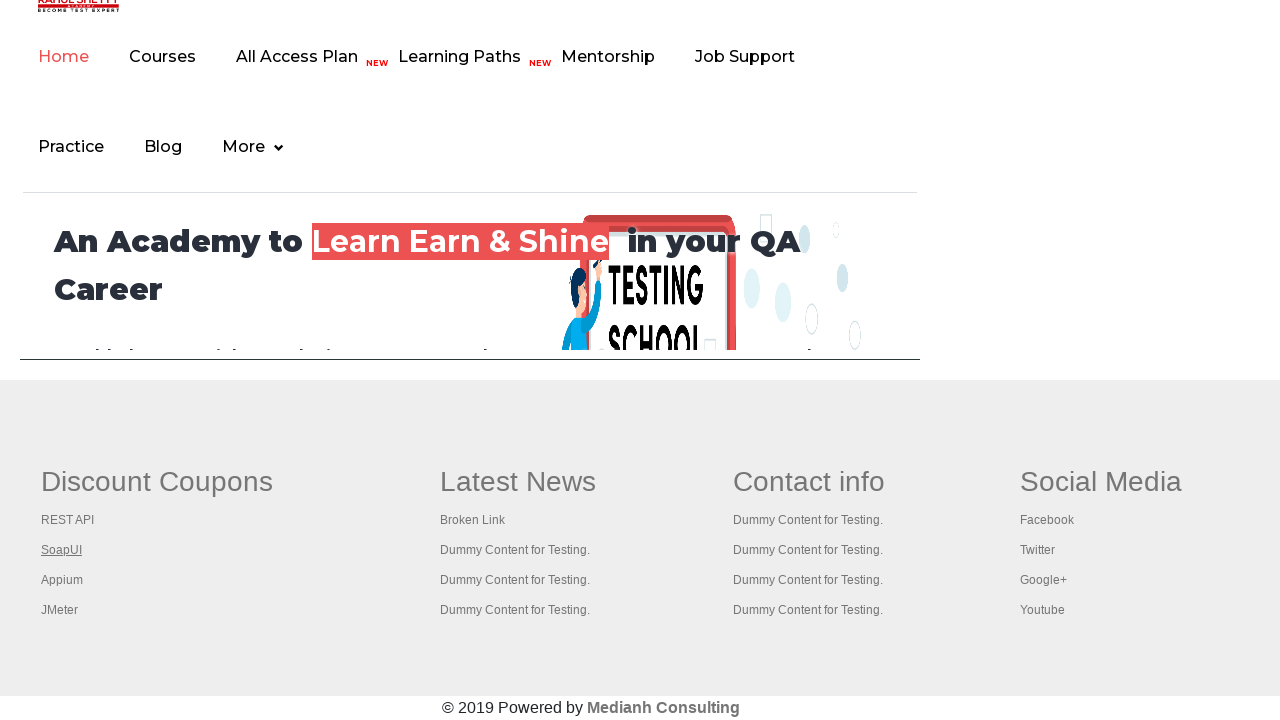

Waited 2 seconds for new tab to load
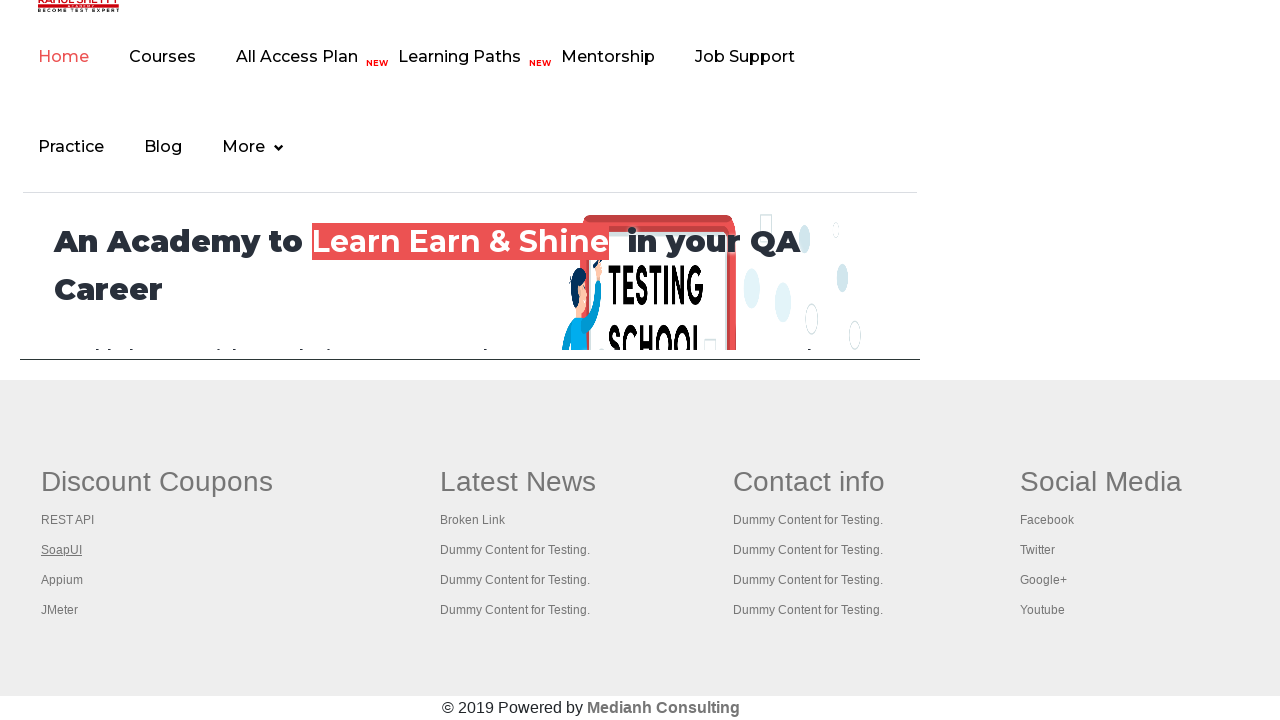

Opened footer link 3 in new tab with Ctrl+Click at (62, 580) on xpath=//div[@id='gf-BIG']//table/tbody/tr/td[1]/ul >> a >> nth=3
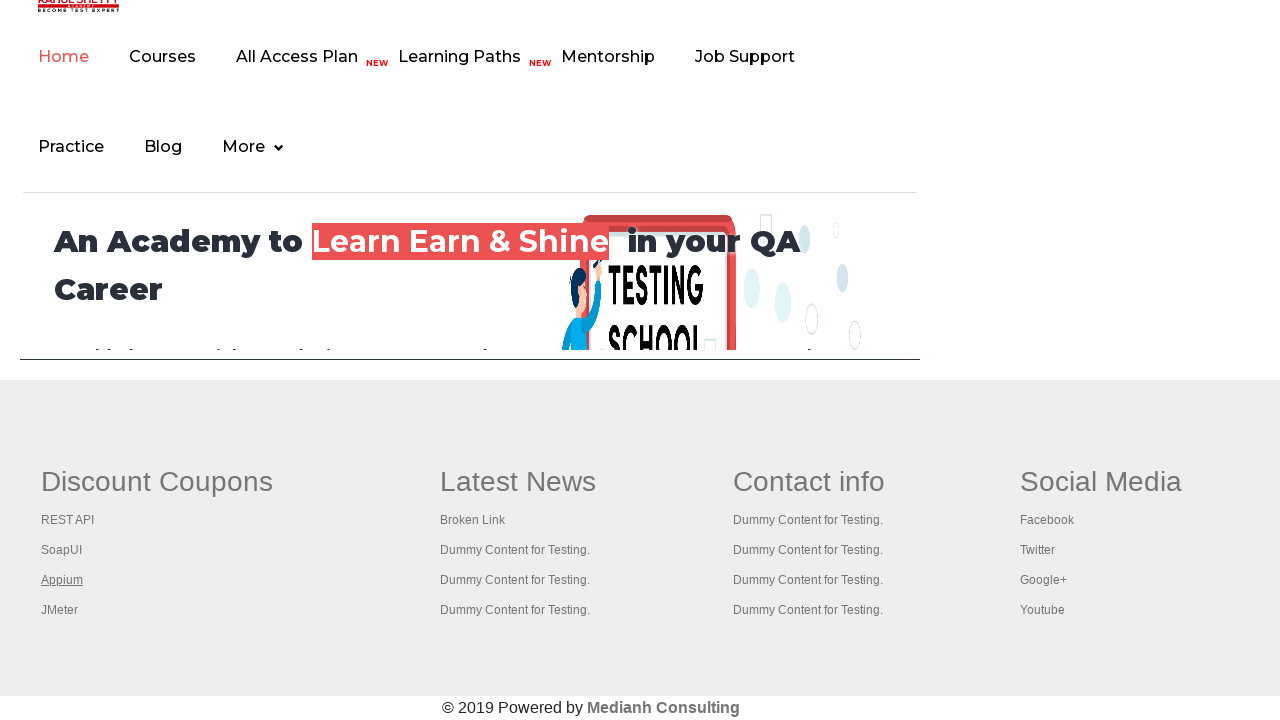

Waited 2 seconds for new tab to load
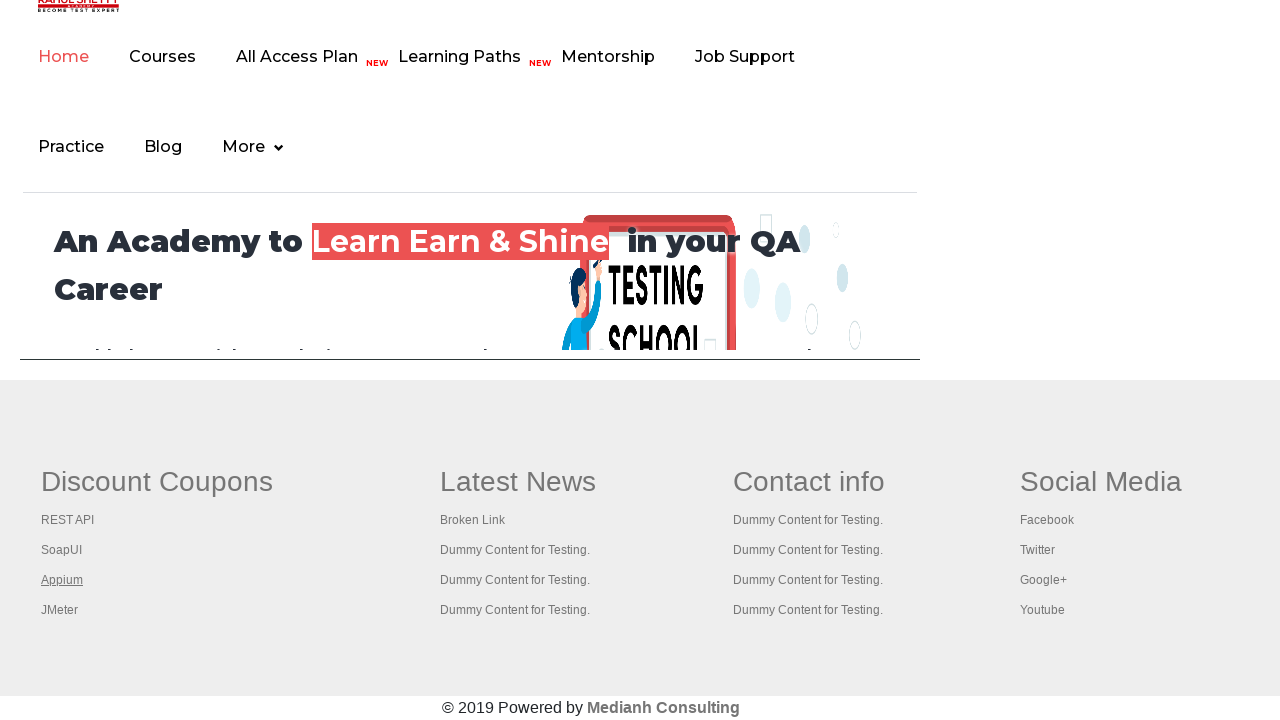

Opened footer link 4 in new tab with Ctrl+Click at (60, 610) on xpath=//div[@id='gf-BIG']//table/tbody/tr/td[1]/ul >> a >> nth=4
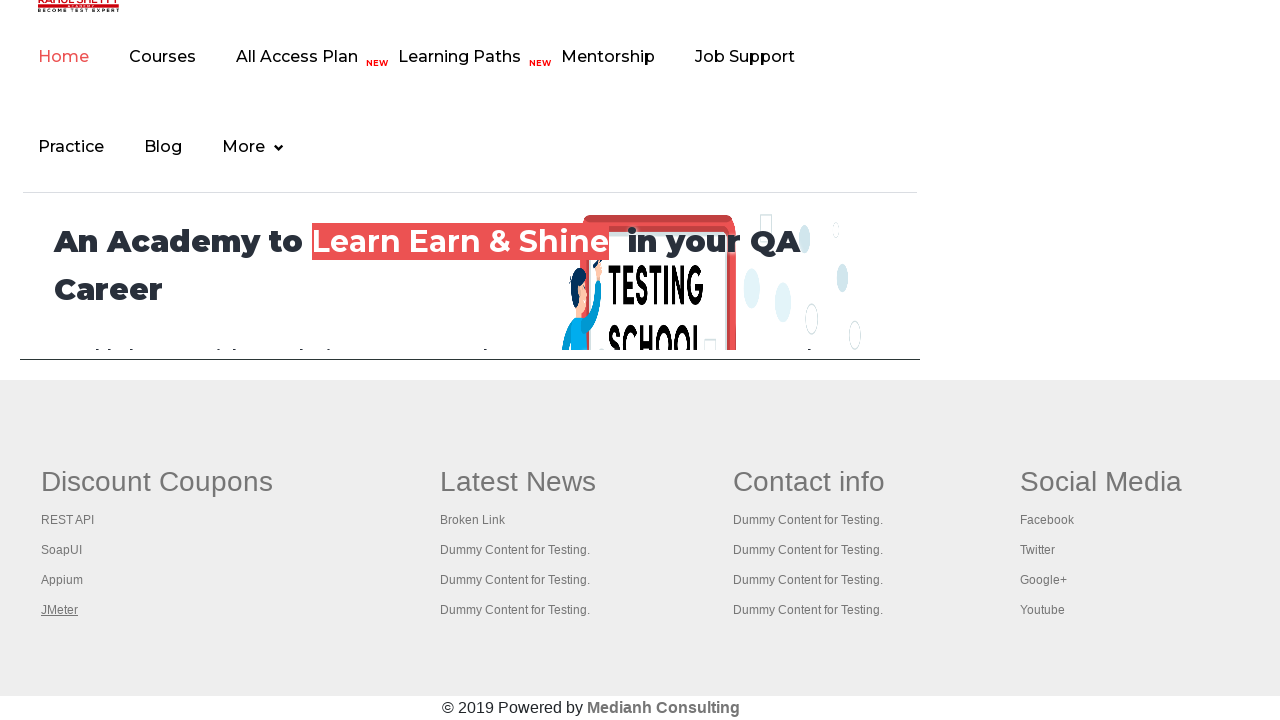

Waited 2 seconds for new tab to load
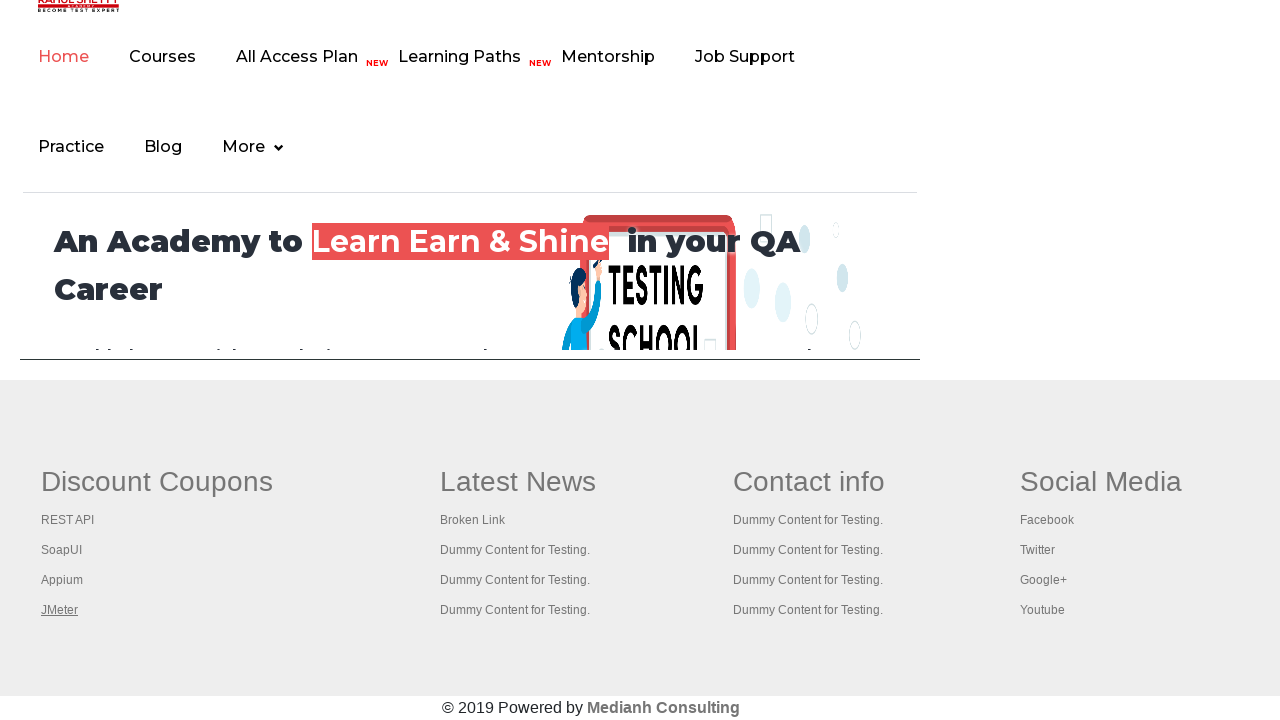

Retrieved all 5 open tabs/pages
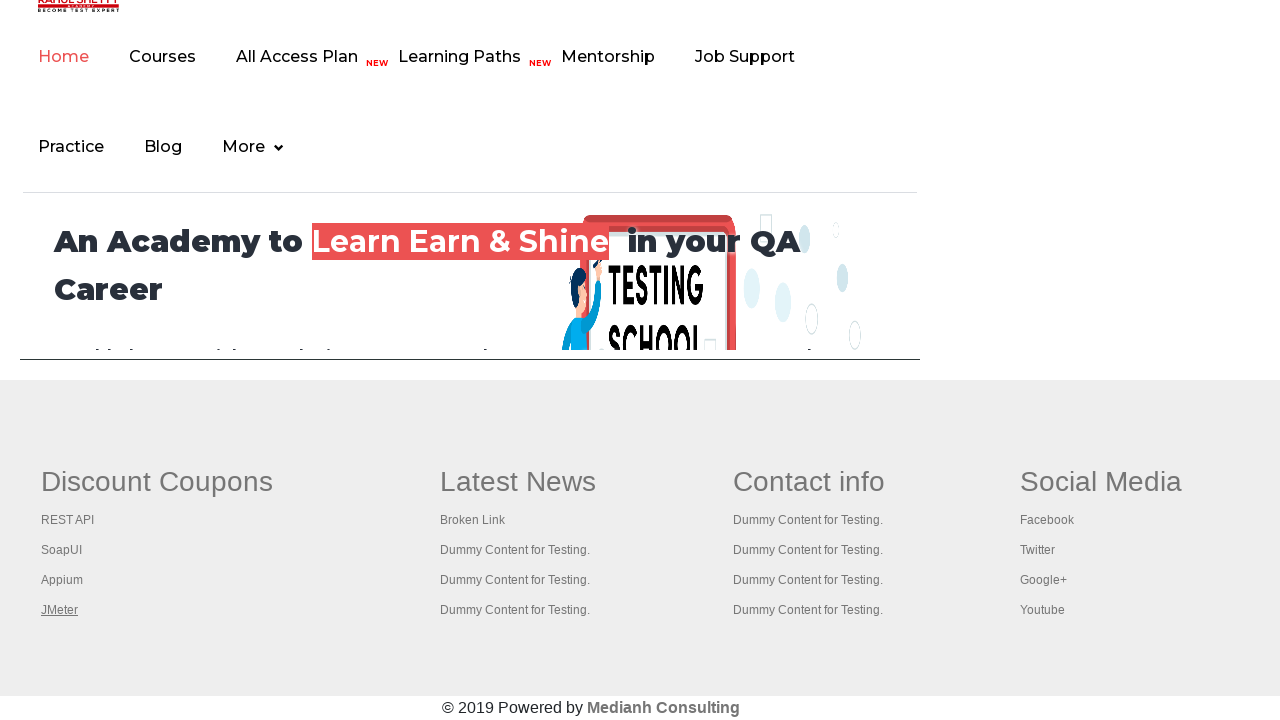

Switched to a tab and brought it to front
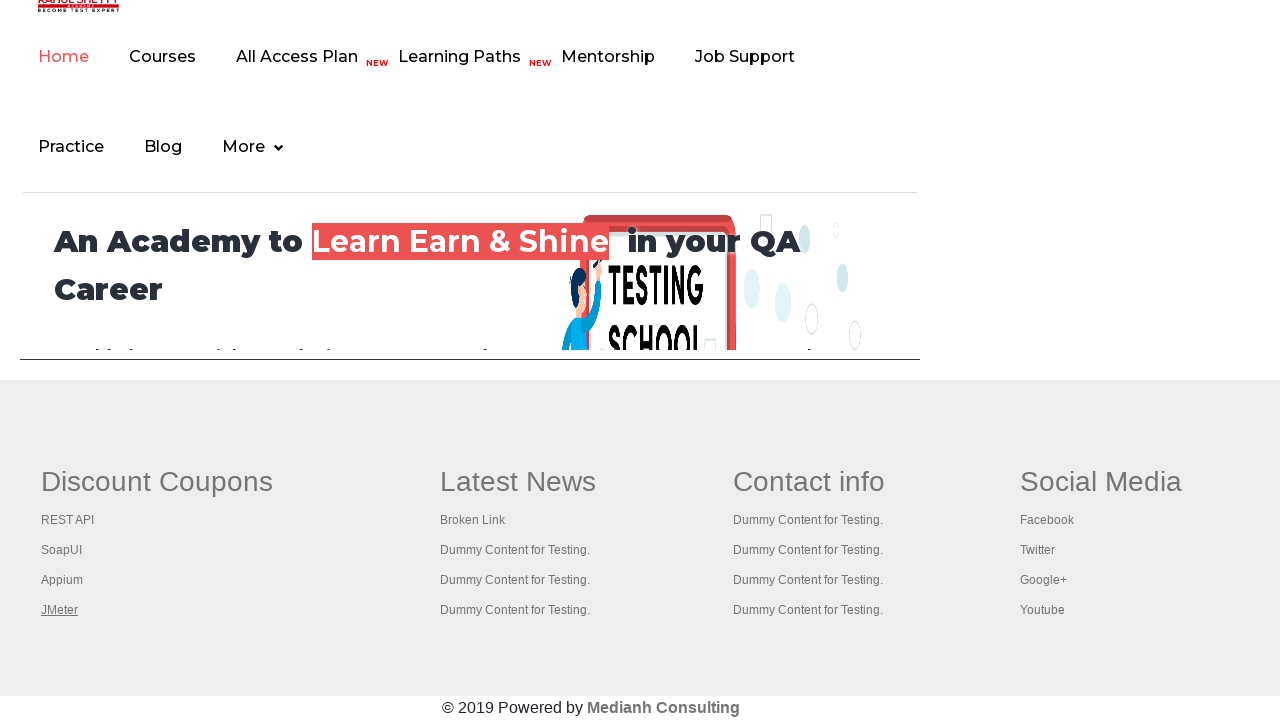

Verified tab loaded with domcontentloaded state
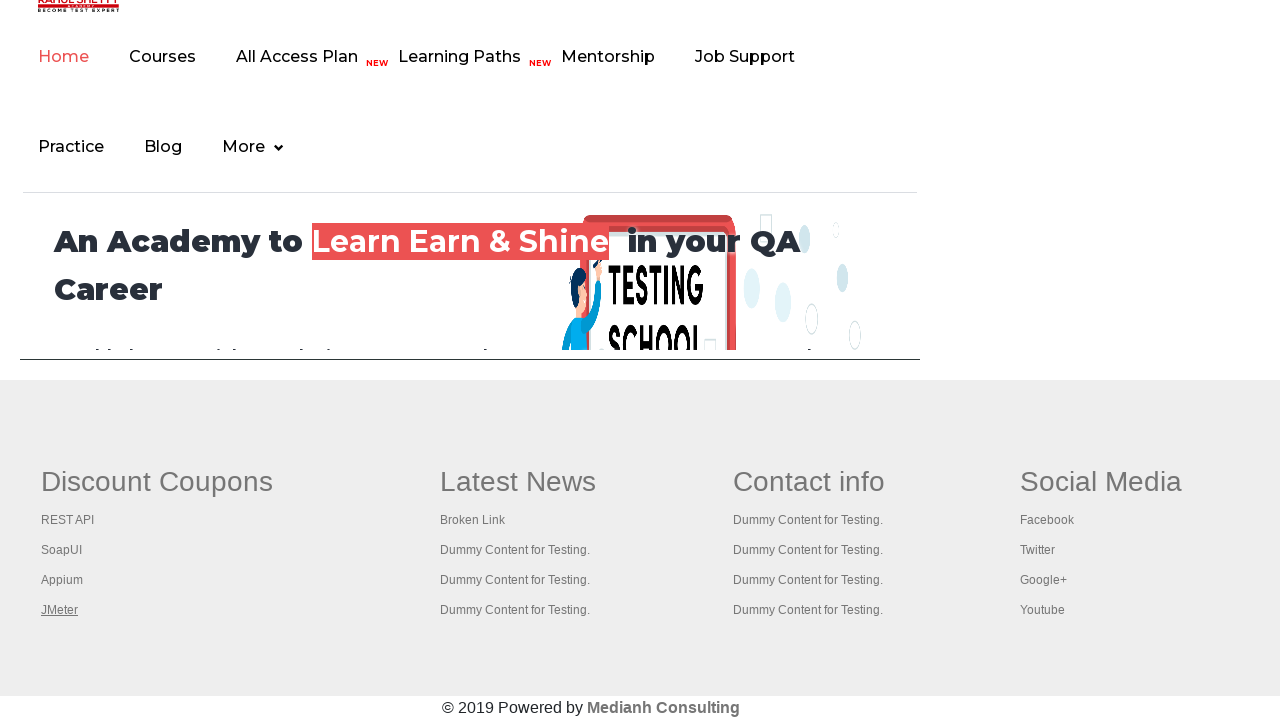

Switched to a tab and brought it to front
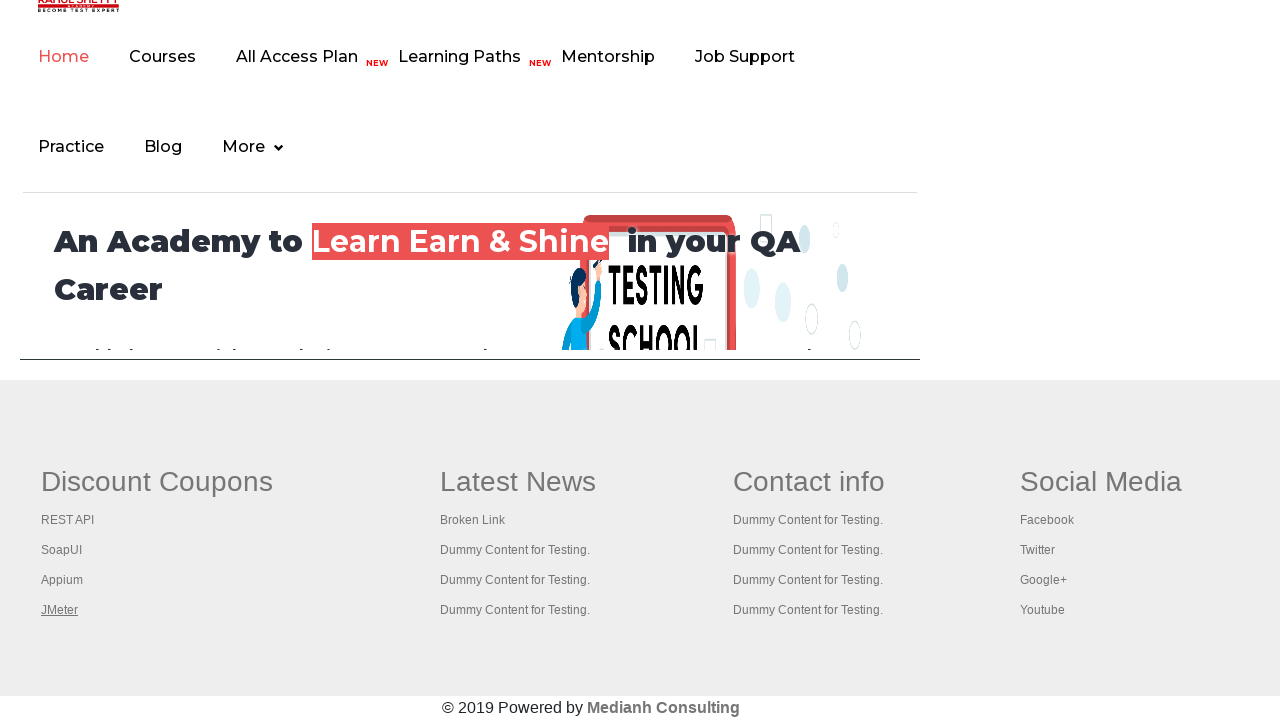

Verified tab loaded with domcontentloaded state
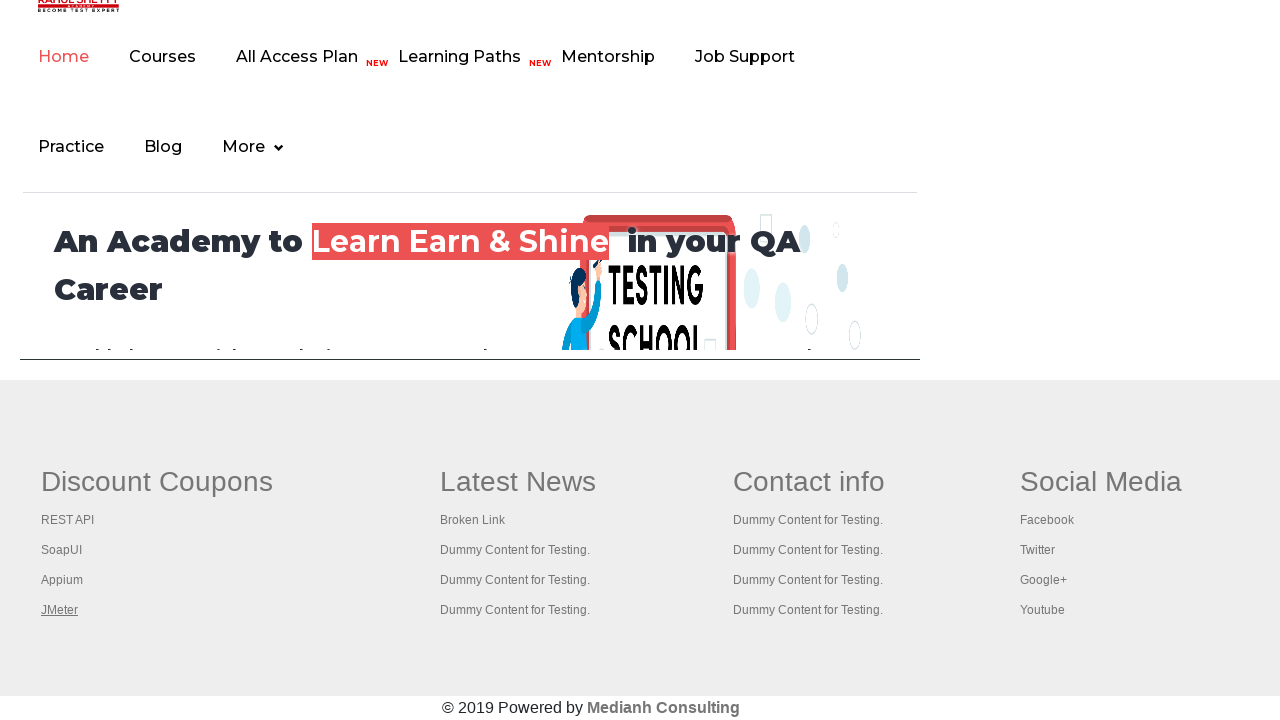

Switched to a tab and brought it to front
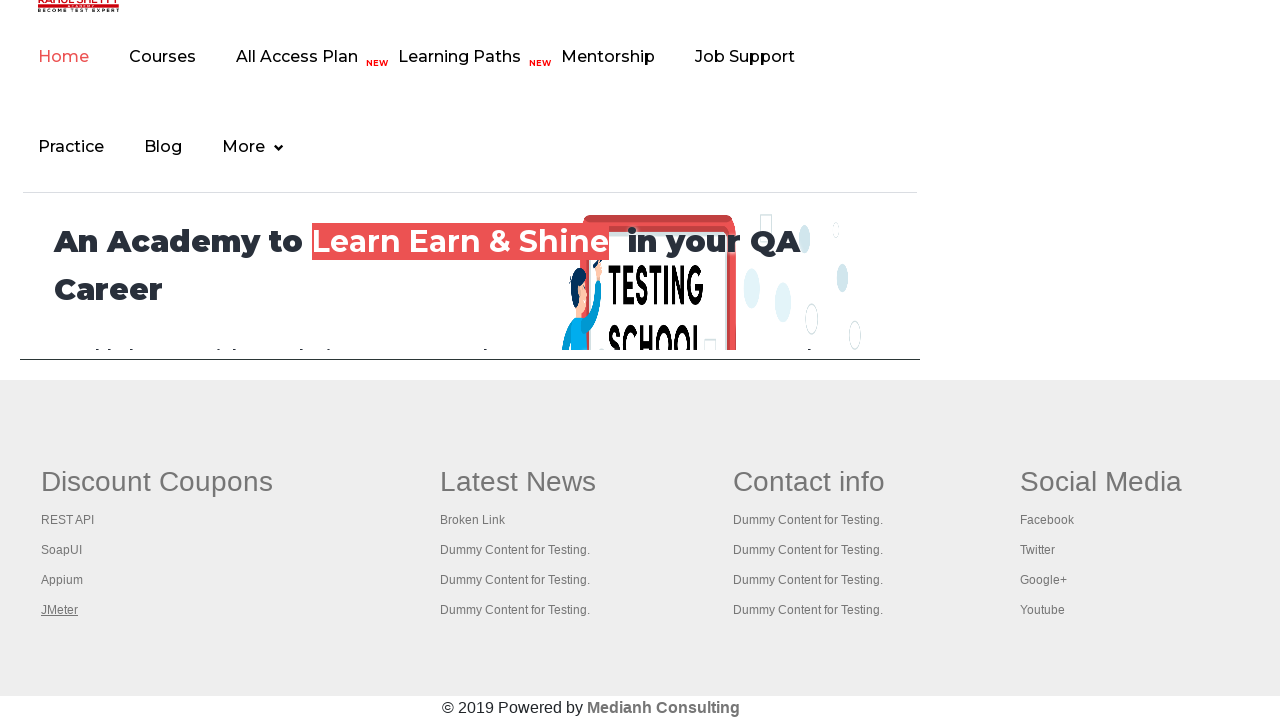

Verified tab loaded with domcontentloaded state
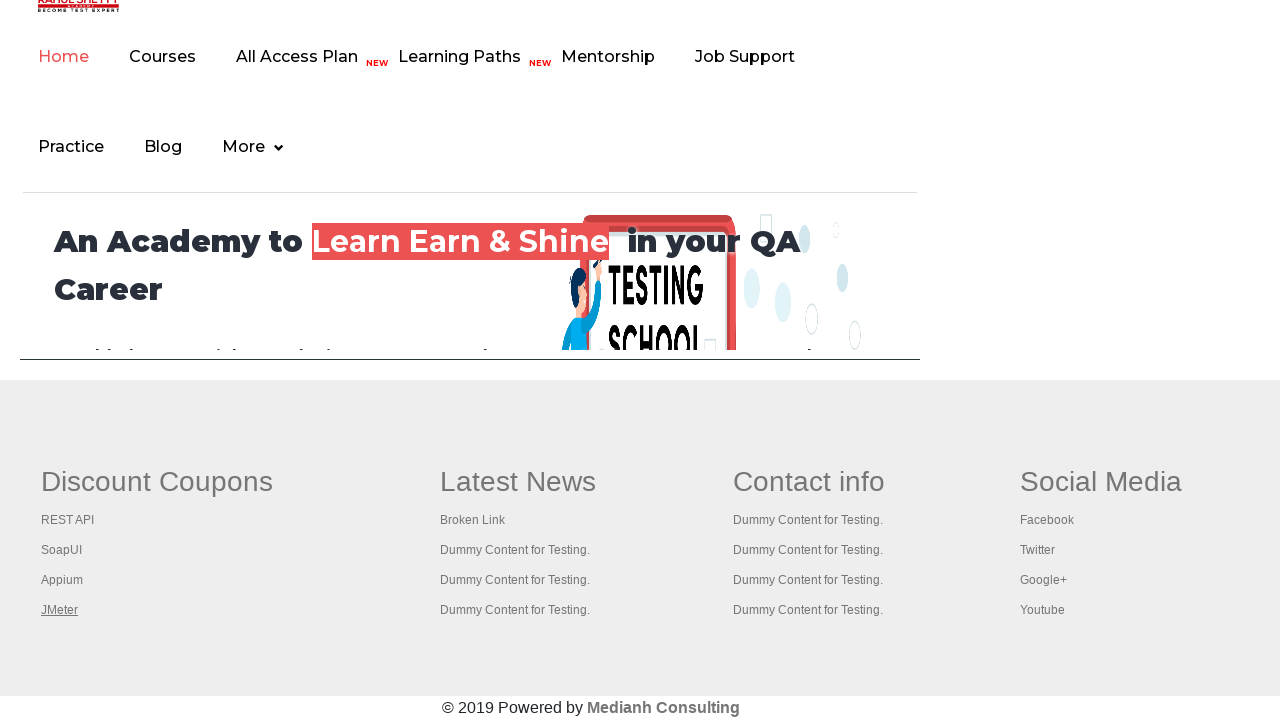

Switched to a tab and brought it to front
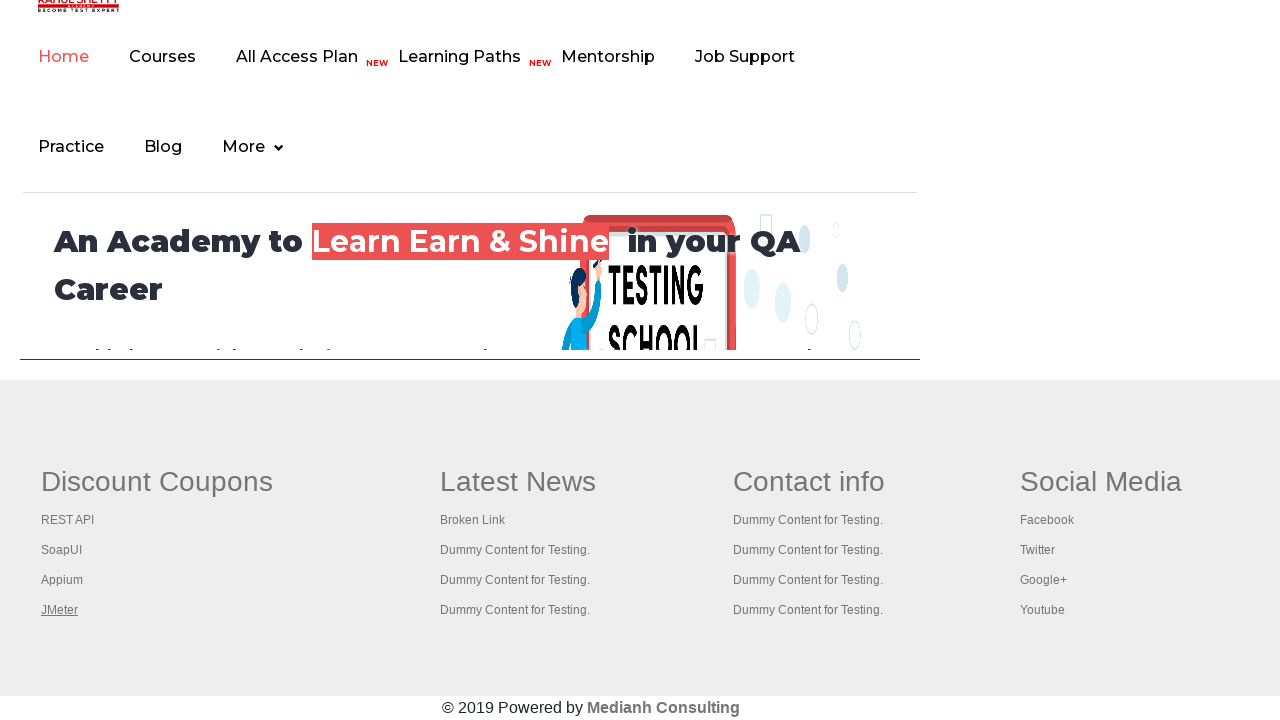

Verified tab loaded with domcontentloaded state
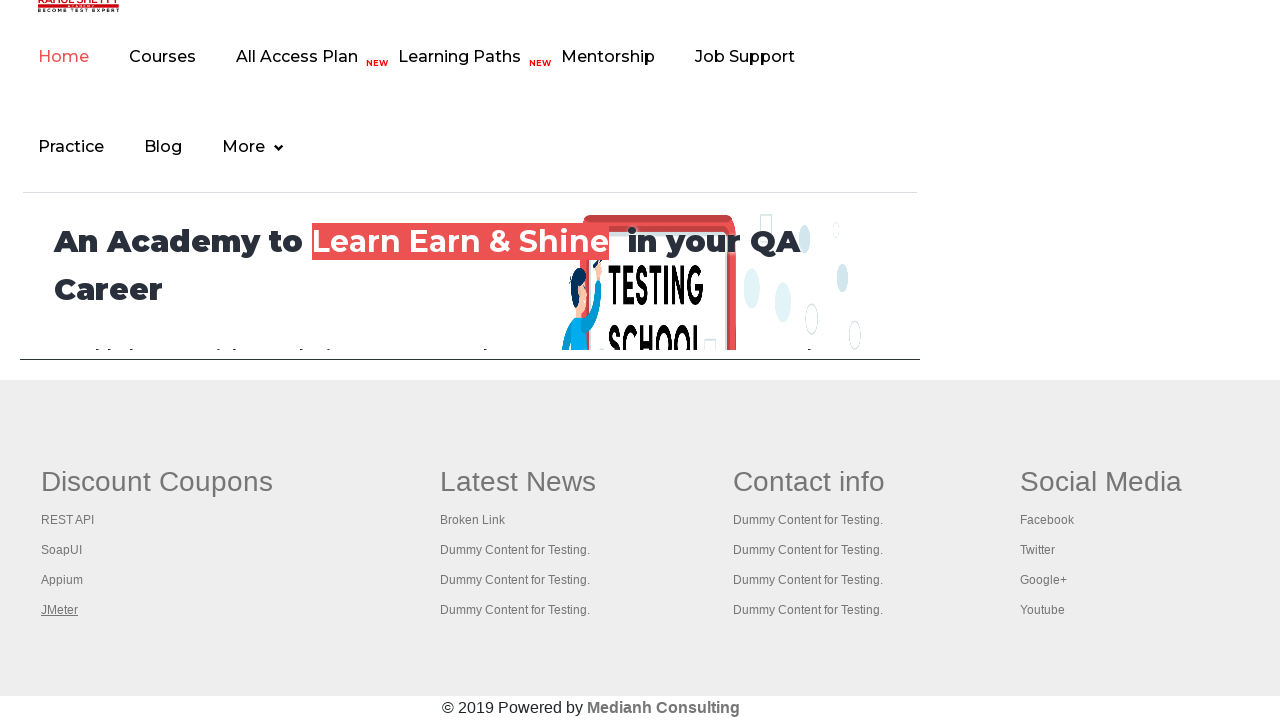

Switched to a tab and brought it to front
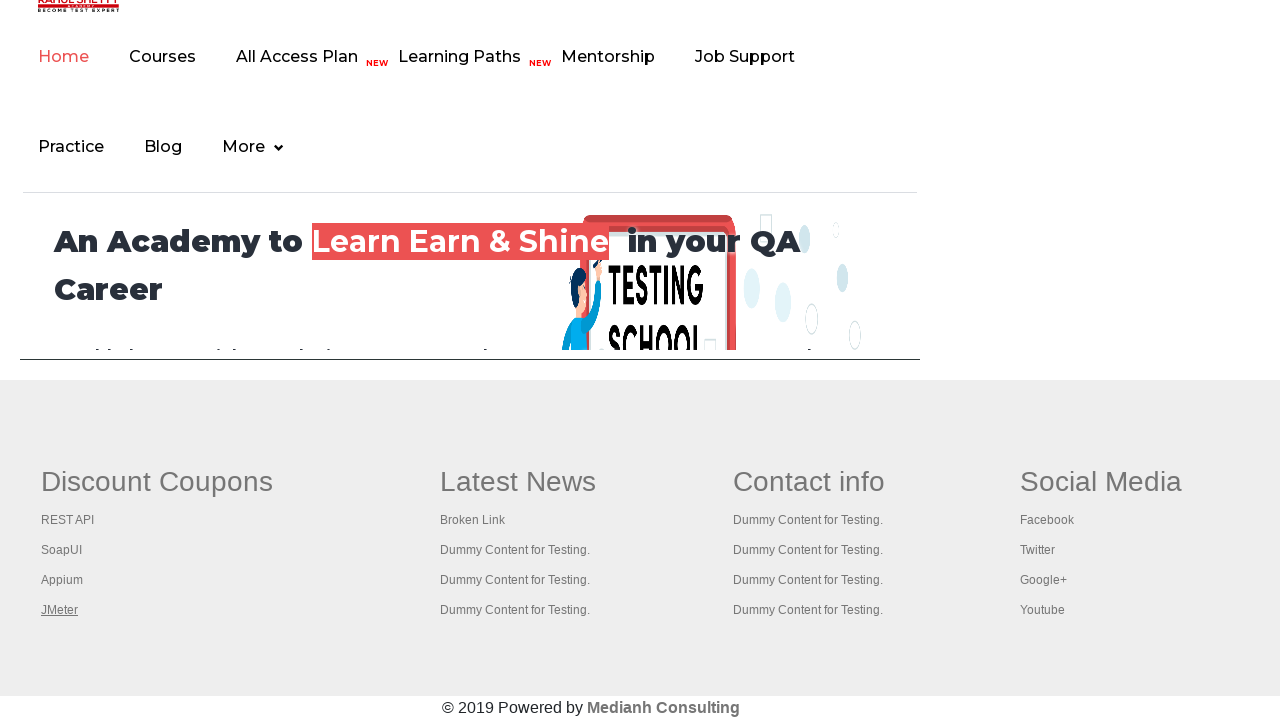

Verified tab loaded with domcontentloaded state
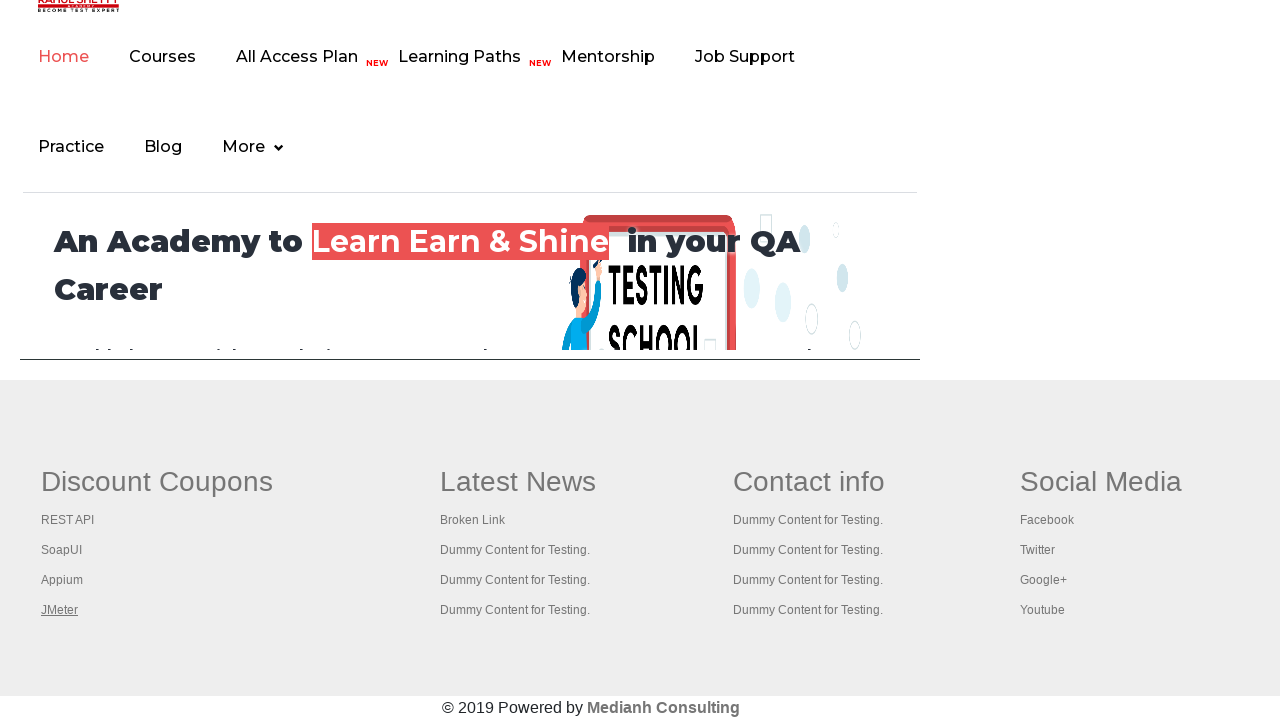

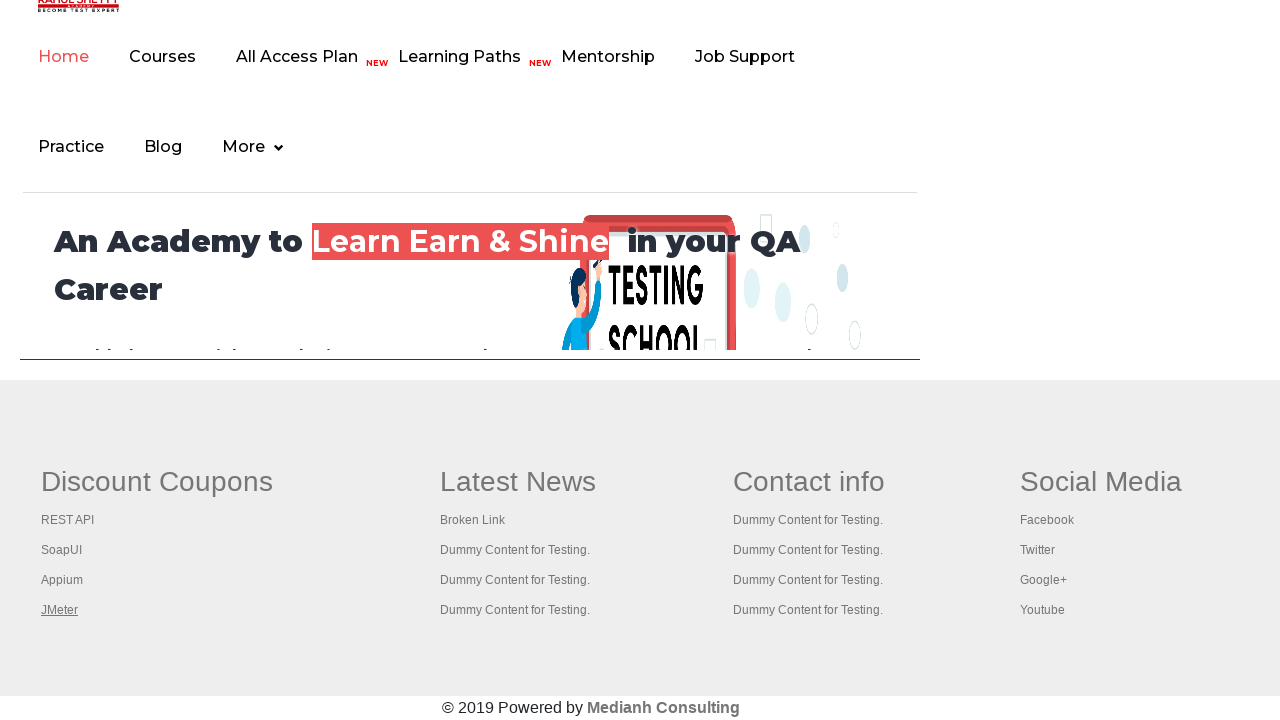